Tests various UI controls including dropdown selection, radio button clicks, checkbox toggling, and verifying element attributes on a practice page

Starting URL: https://rahulshettyacademy.com/loginpagePractise/

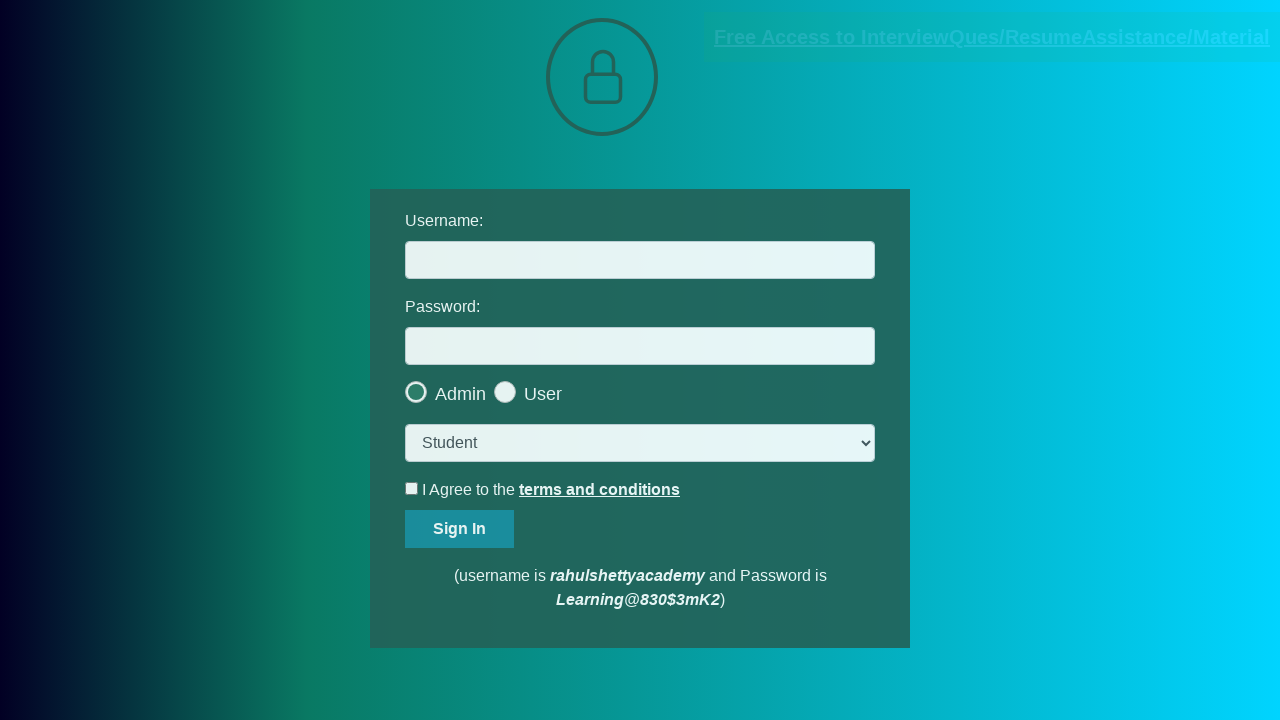

Selected 'consult' option from dropdown on select.form-control
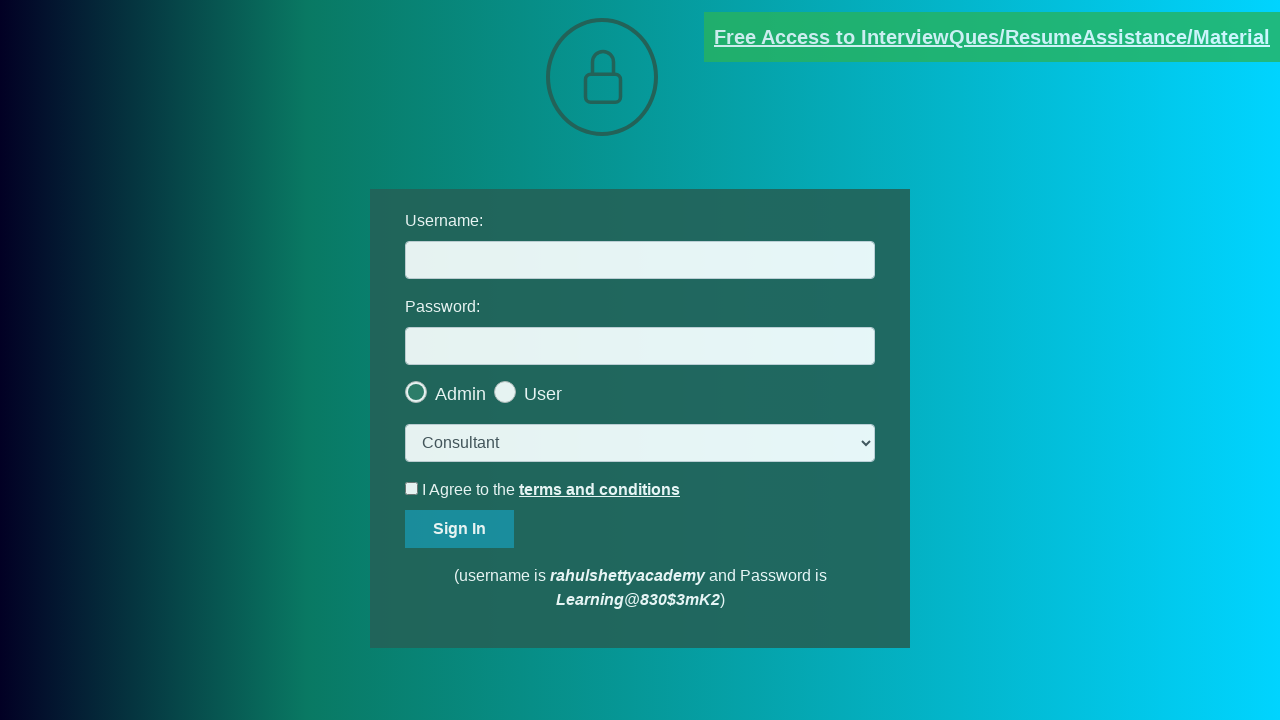

Clicked the last radio button at (543, 394) on .radiotextsty >> nth=-1
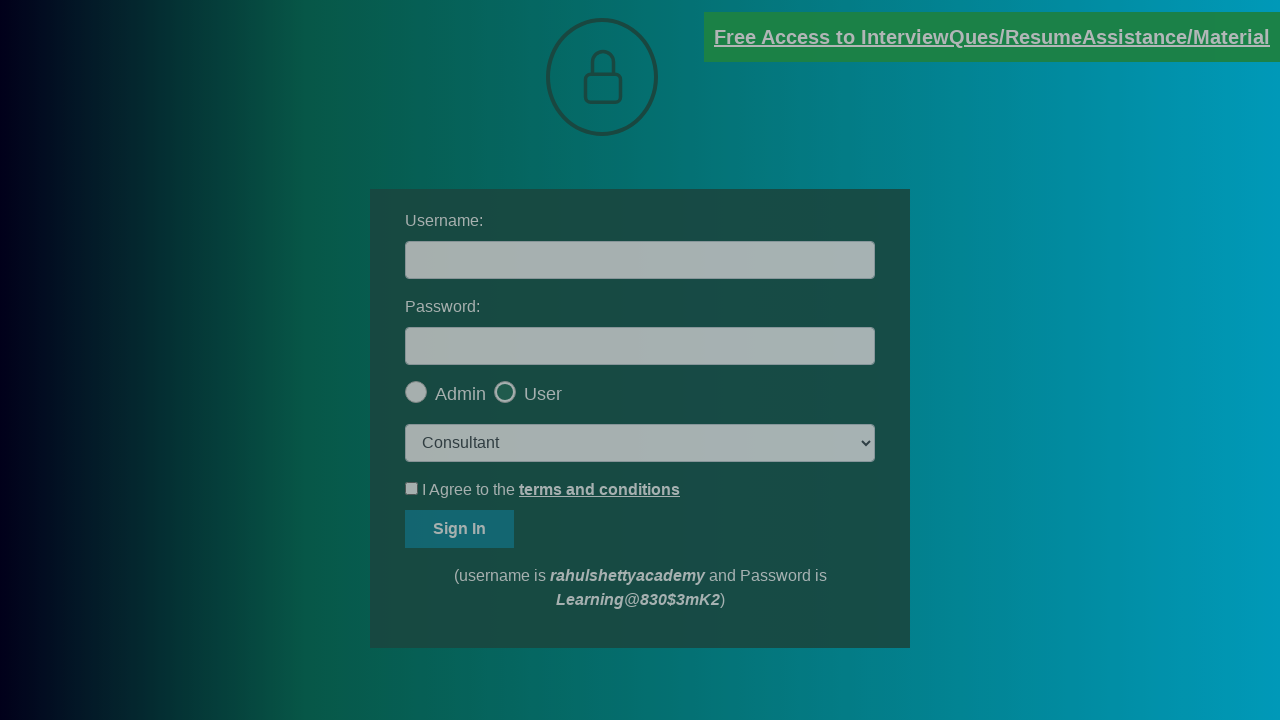

Clicked OK button on popup at (698, 144) on #okayBtn
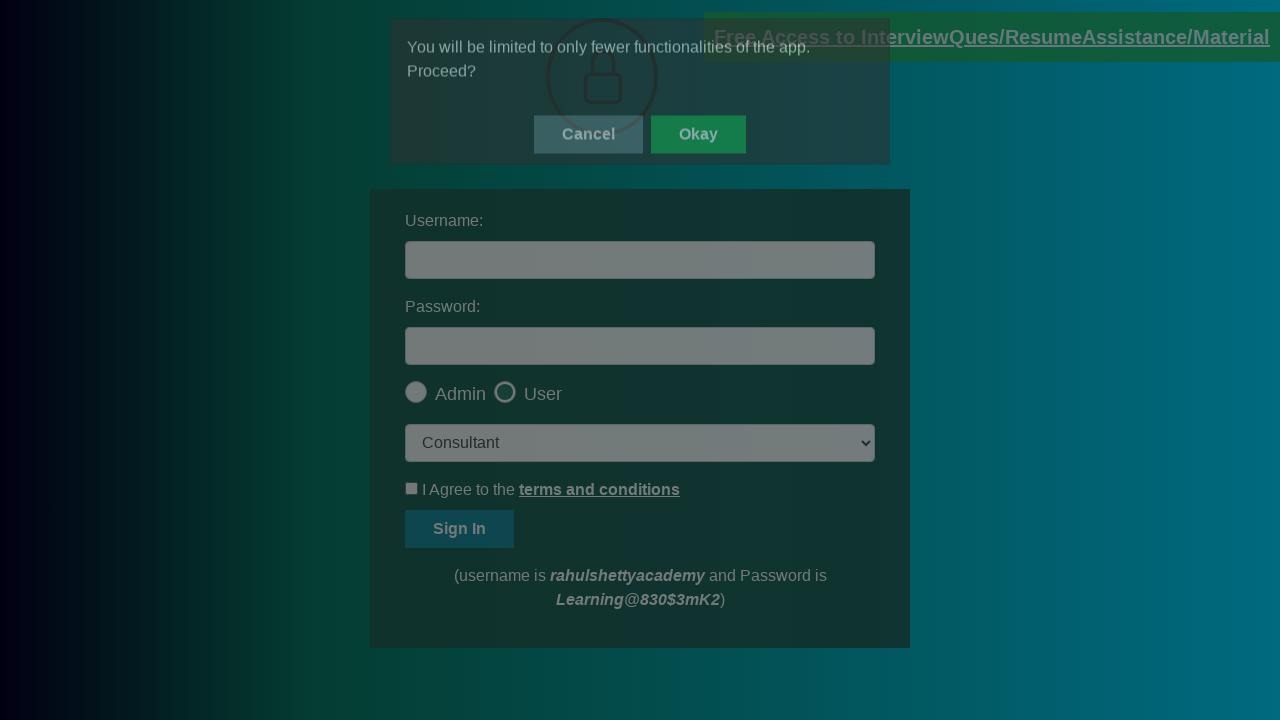

Clicked terms checkbox to check it at (412, 488) on #terms
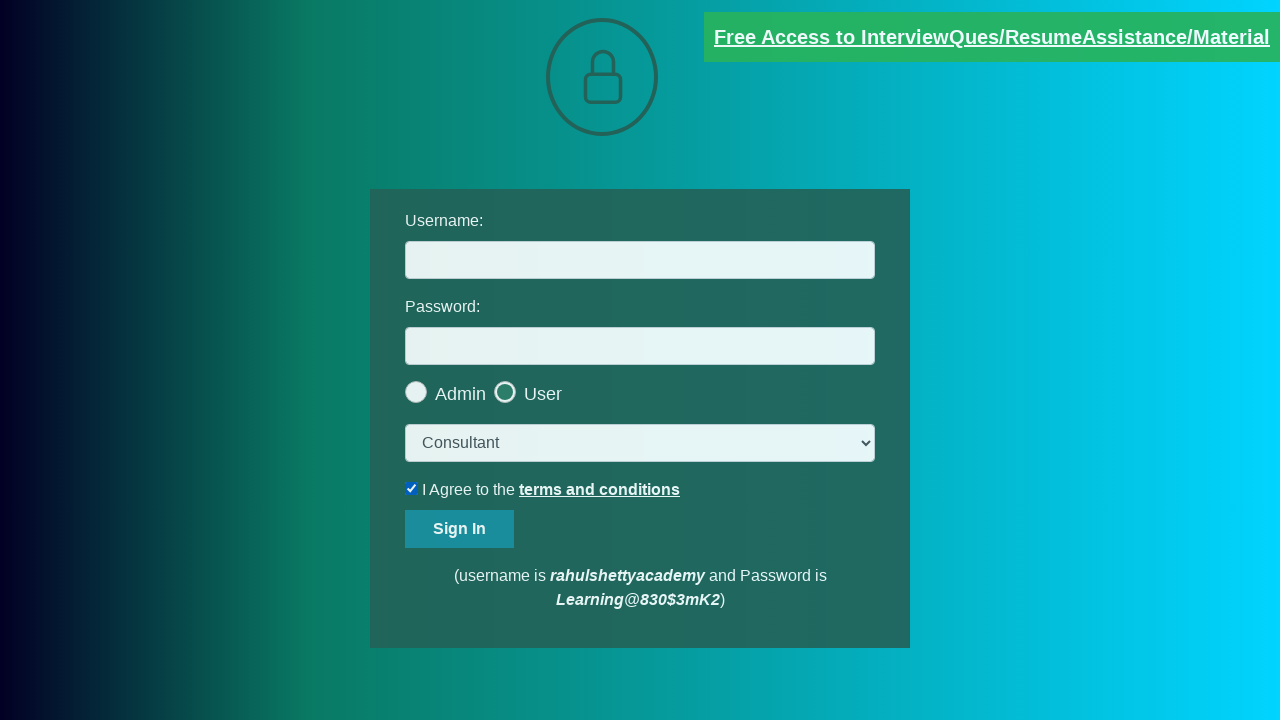

Unchecked the terms checkbox at (412, 488) on #terms
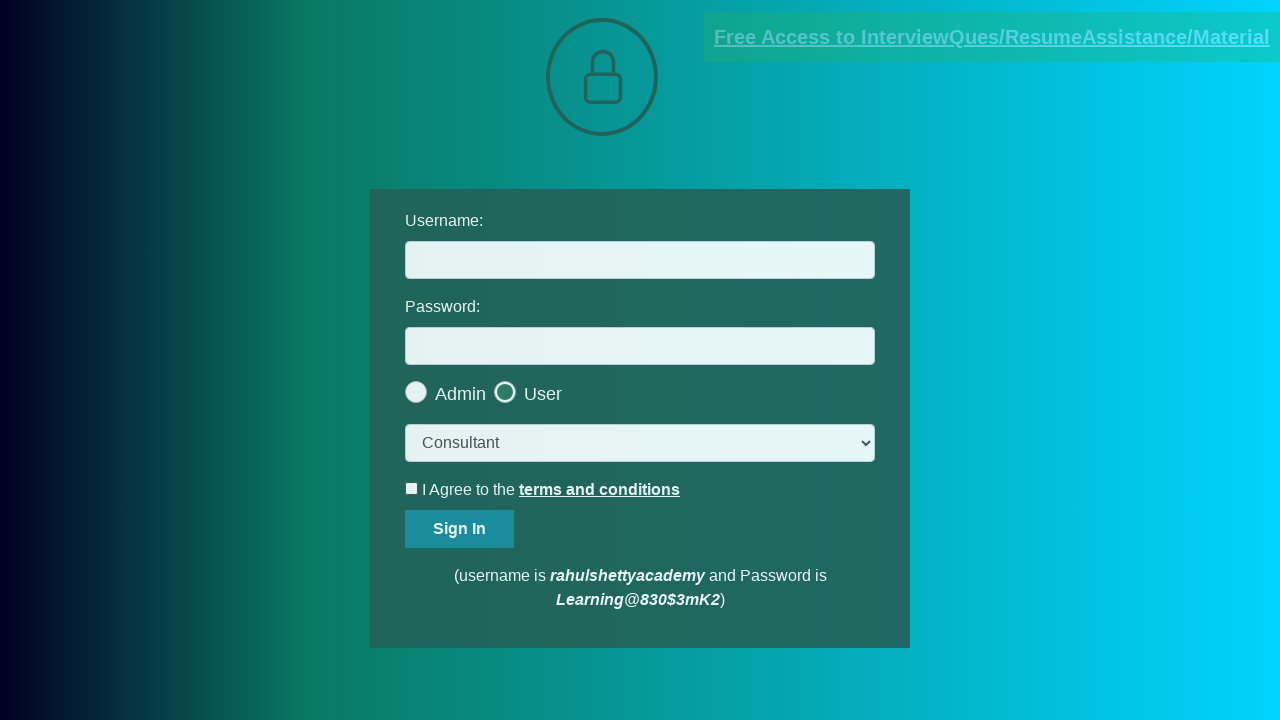

Verified blinking document link has 'blinkingText' class
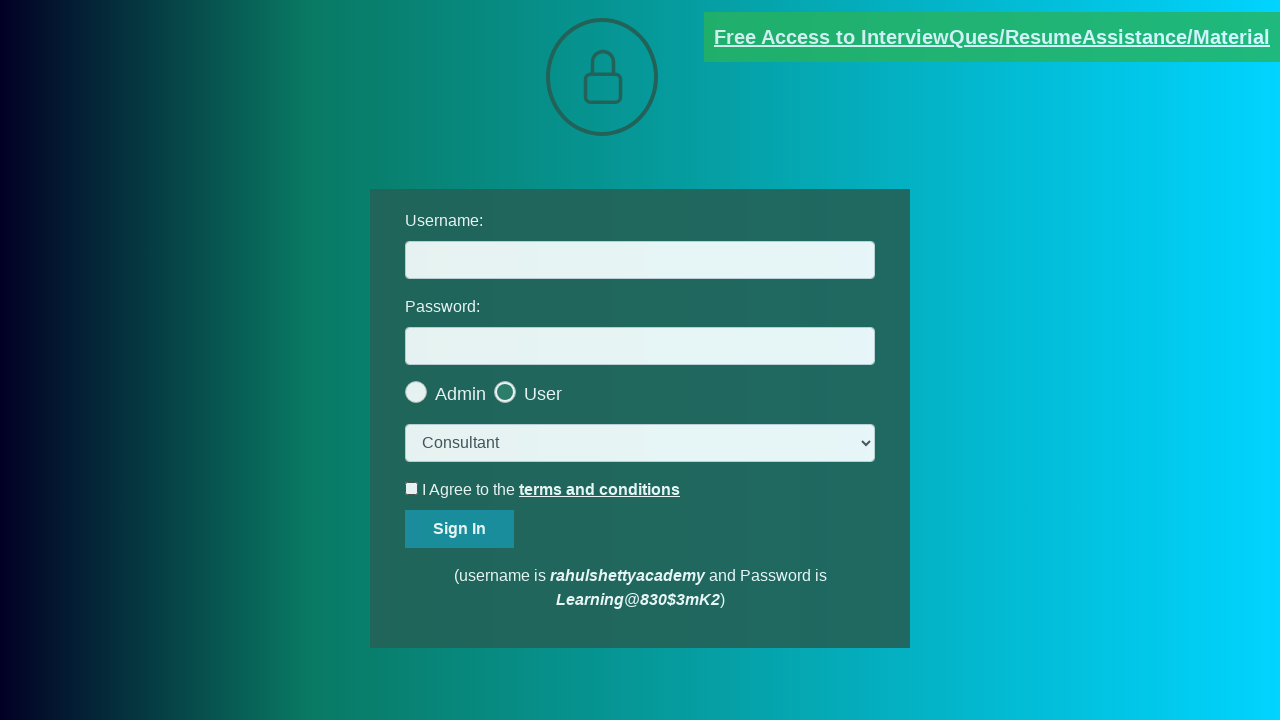

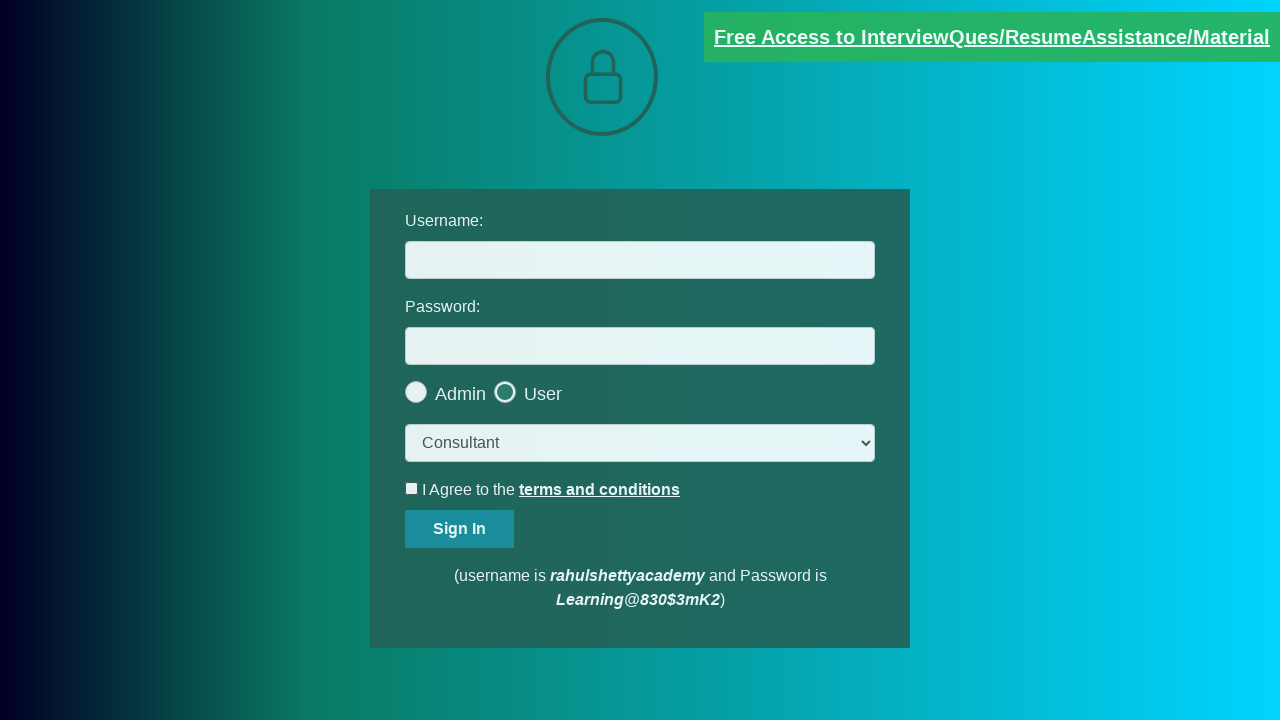